Tests right-click context menu, hovering over menu item, and clicking quit option

Starting URL: http://swisnl.github.io/jQuery-contextMenu/demo.html

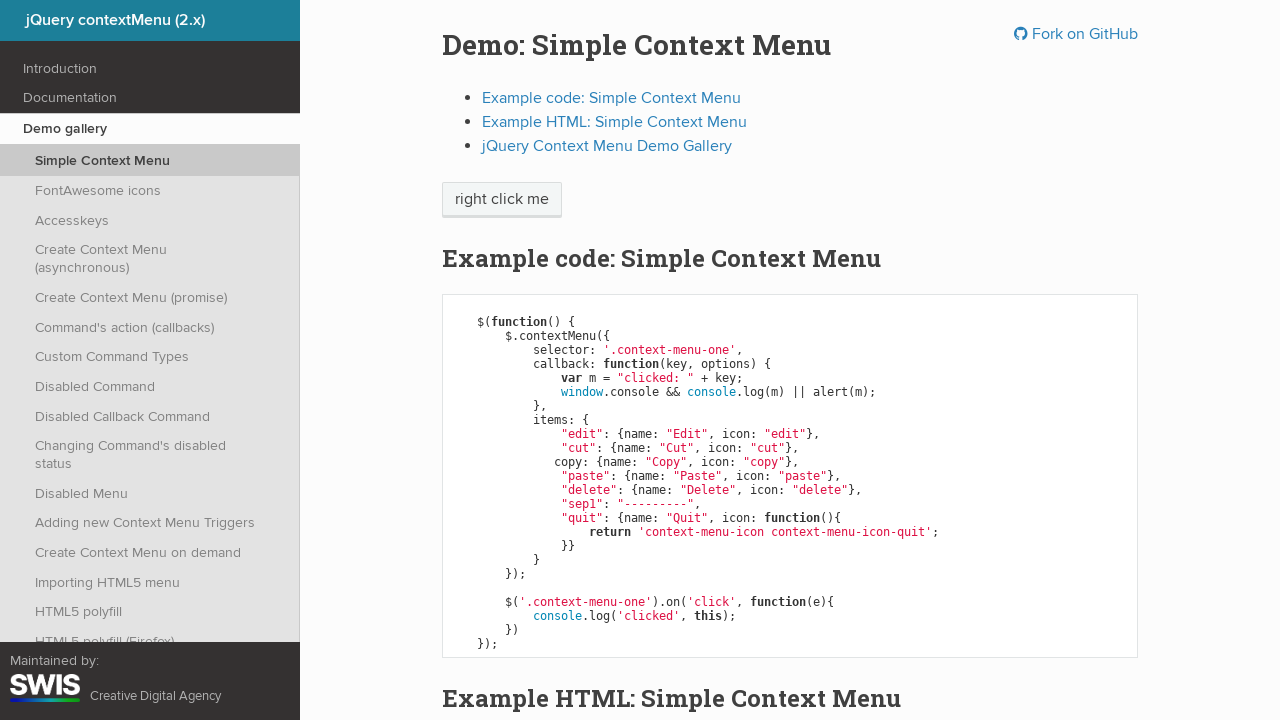

Right-clicked on context menu trigger element at (502, 200) on span.context-menu-one
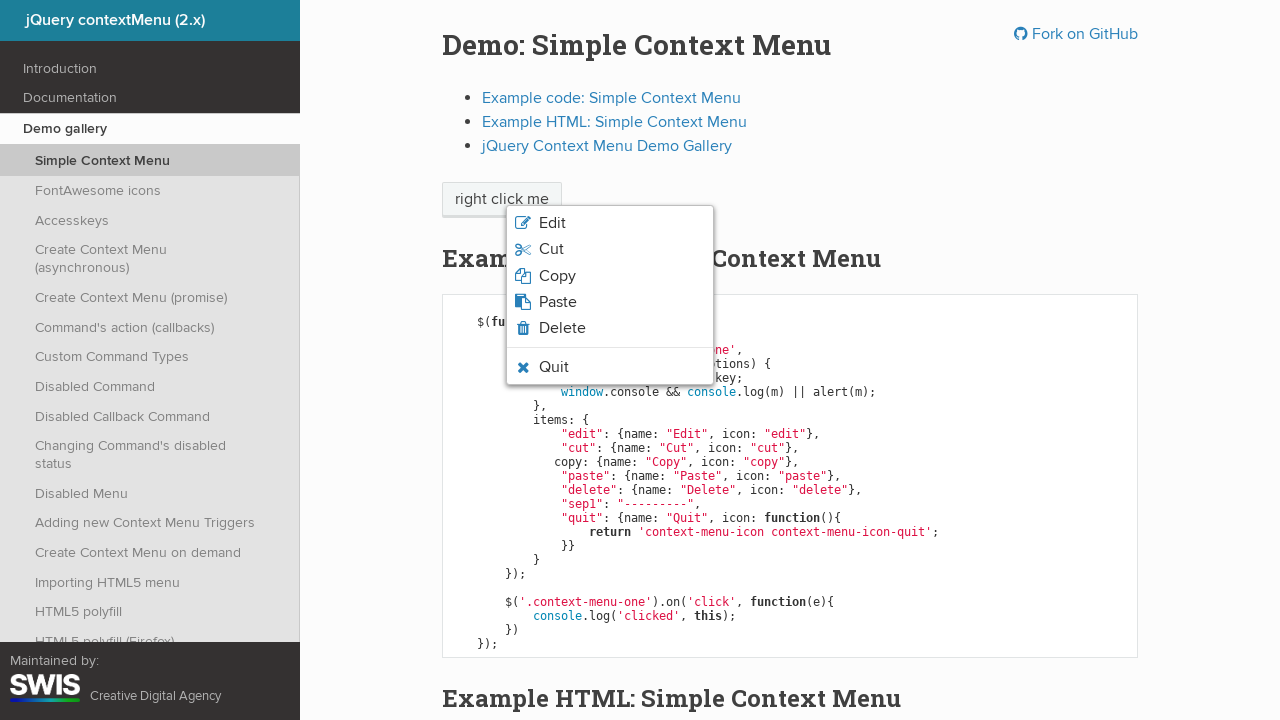

Quit option in context menu appeared
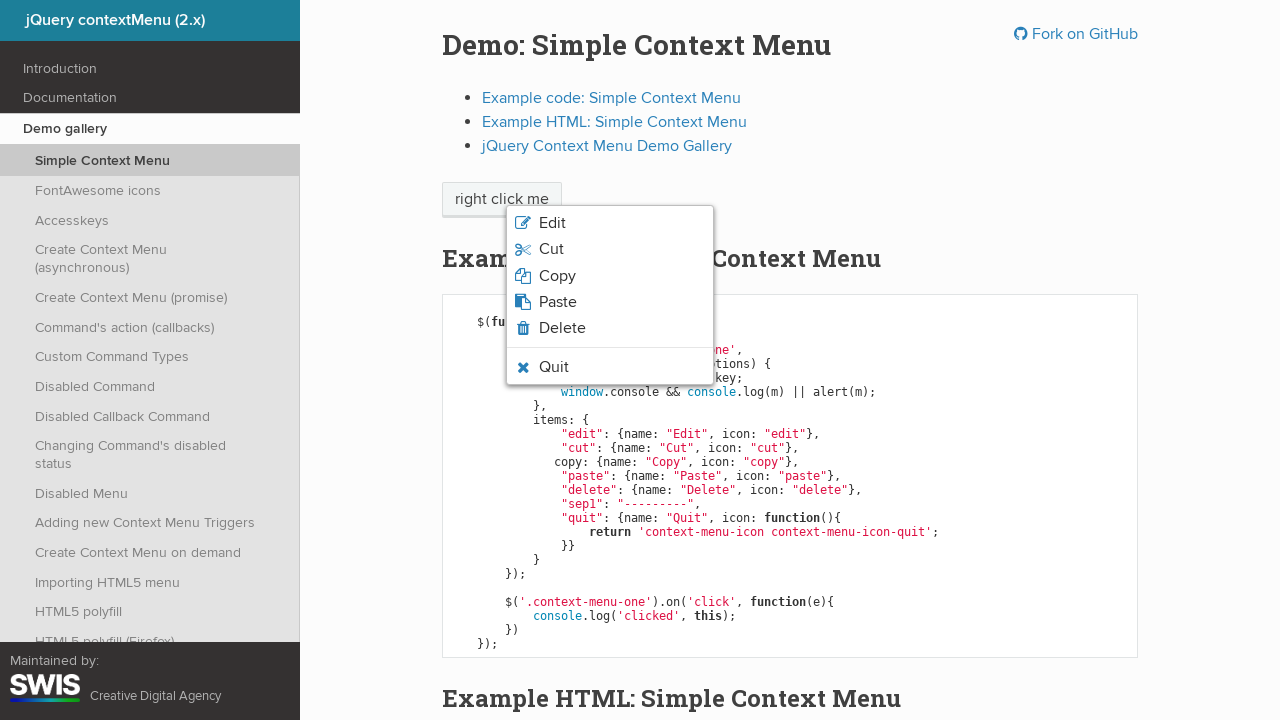

Hovered over quit option in context menu at (610, 367) on xpath=//li[contains(@class,'context-menu-icon-quit')]
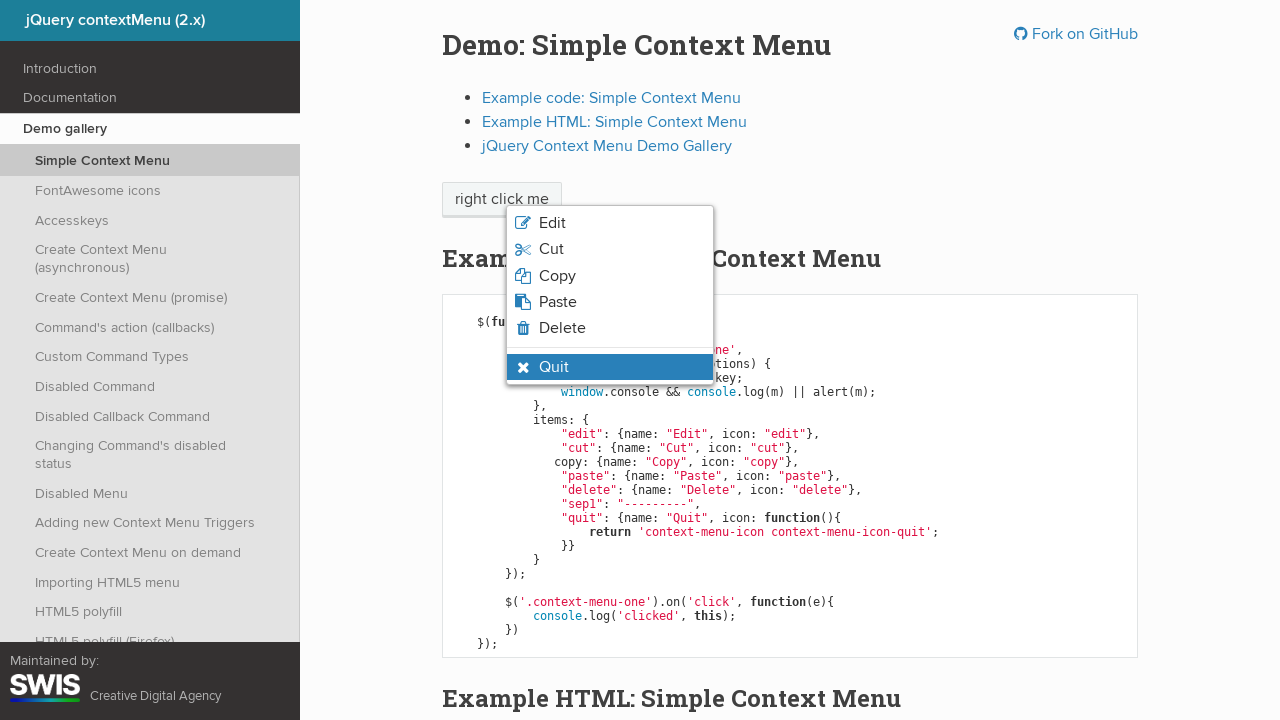

Clicked quit option from context menu at (610, 367) on xpath=//li[contains(@class,'context-menu-icon-quit')]
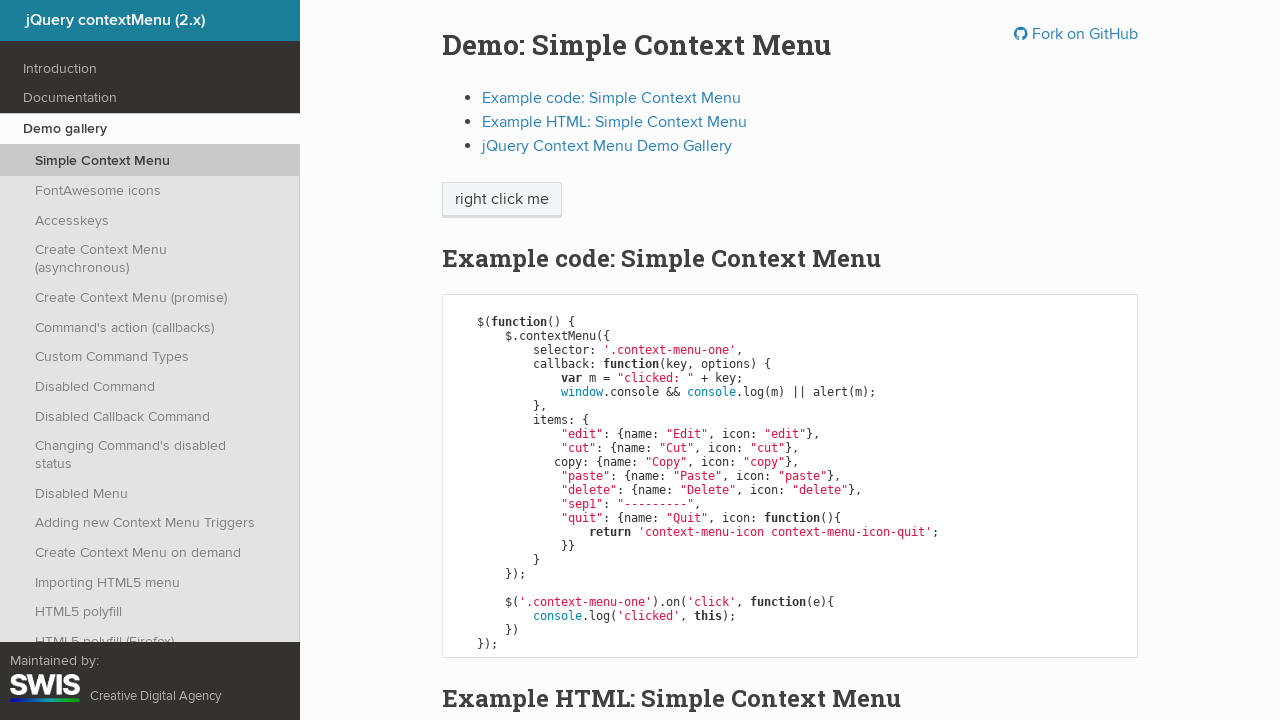

Alert dialog accepted
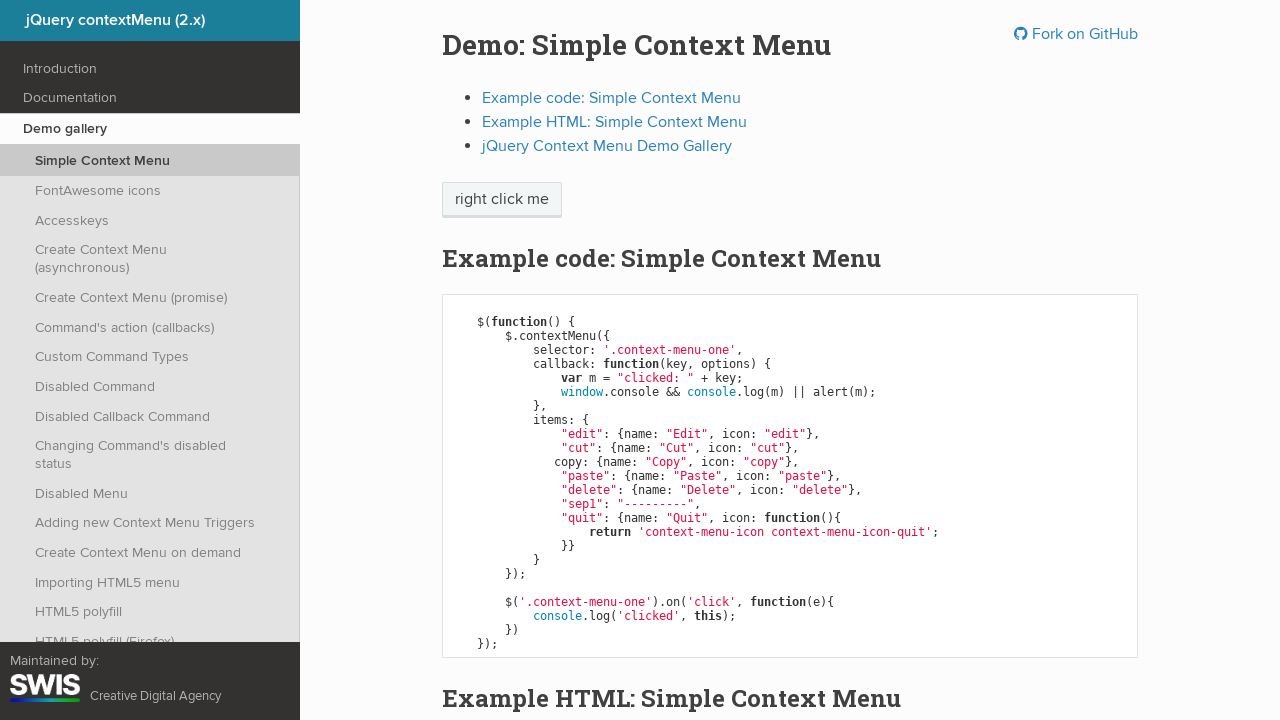

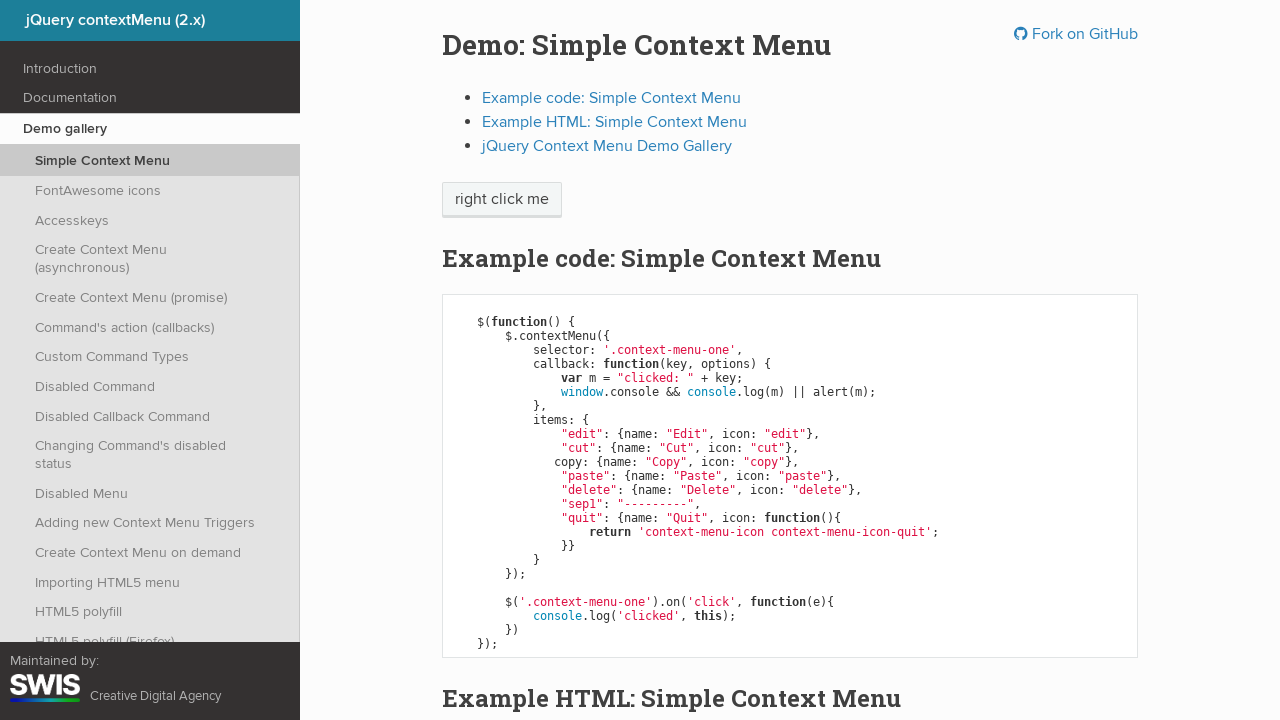